Tests the show/hide functionality of a text input field by entering text when visible and then hiding the field

Starting URL: https://rahulshettyacademy.com/AutomationPractice/

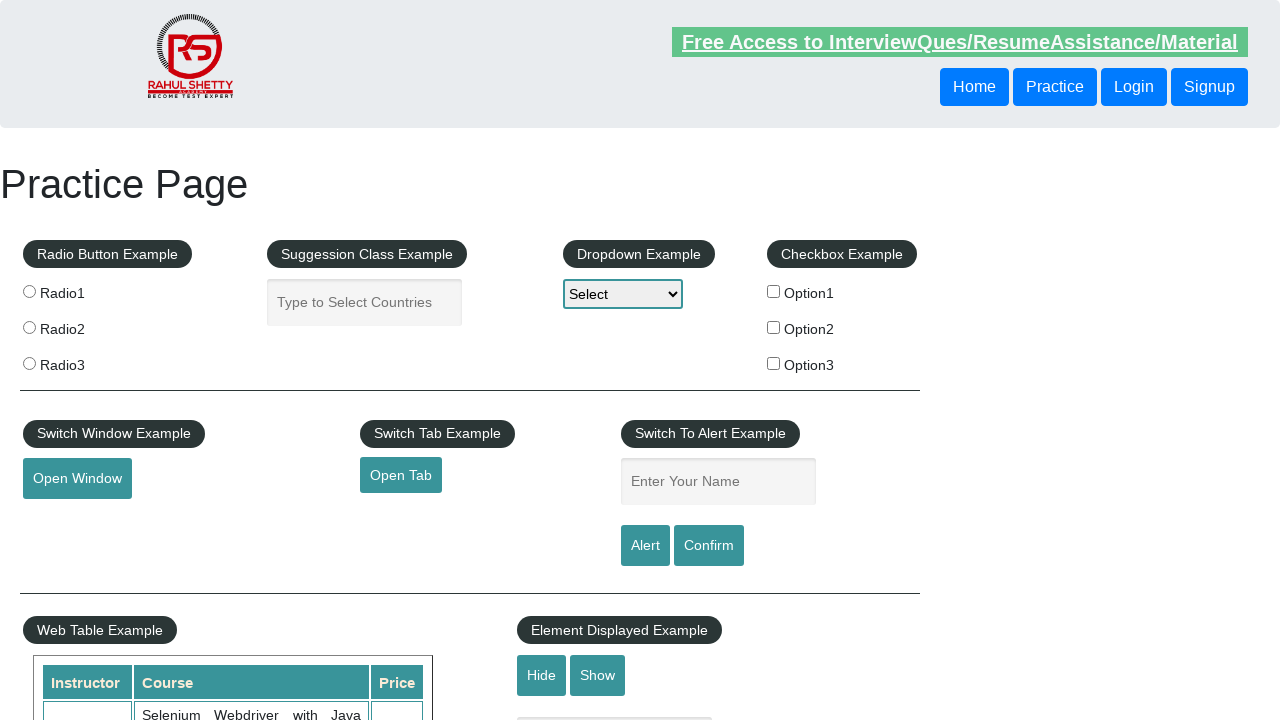

Verified text input field is visible
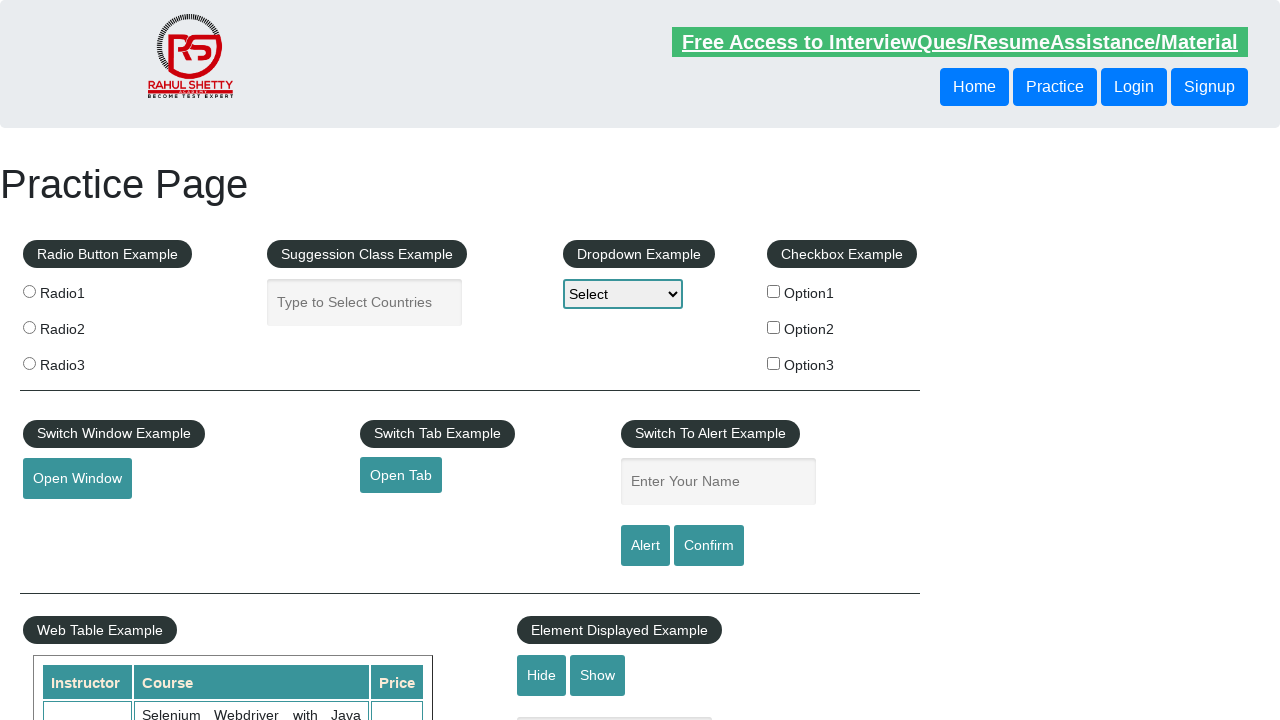

Filled text input field with 'Hello' on #displayed-text
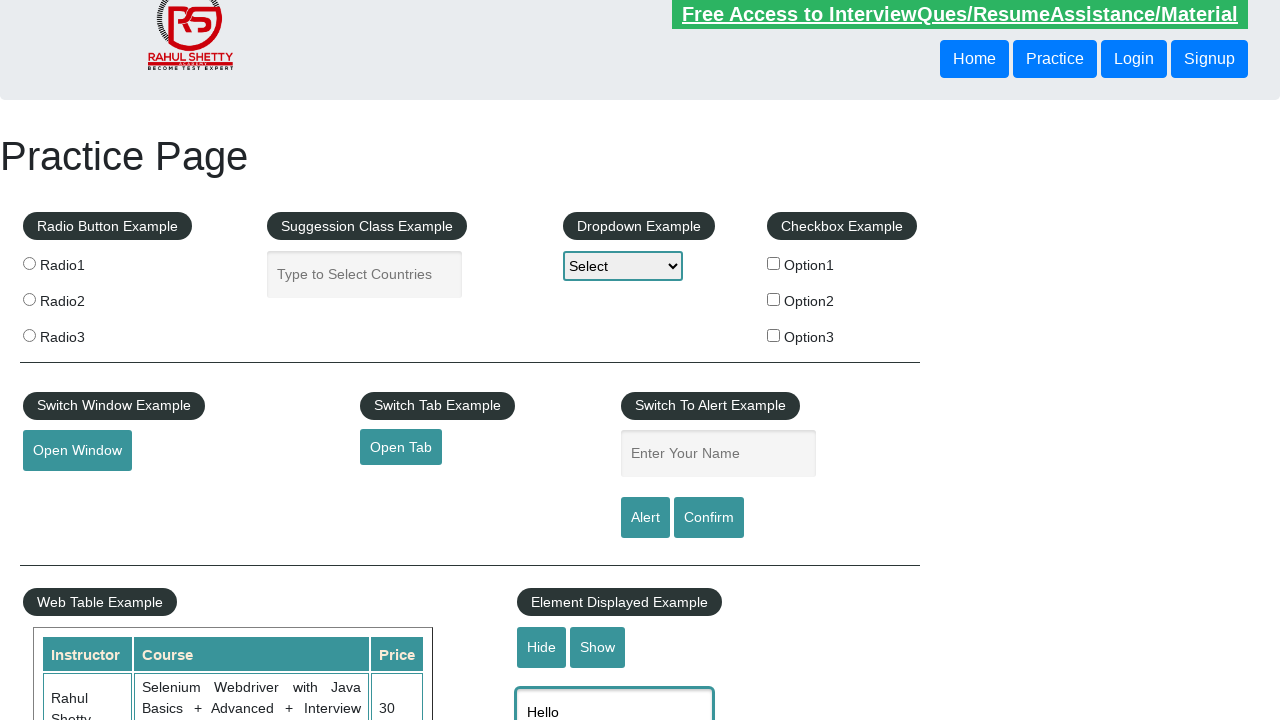

Clicked hide button to hide the text field at (542, 647) on #hide-textbox
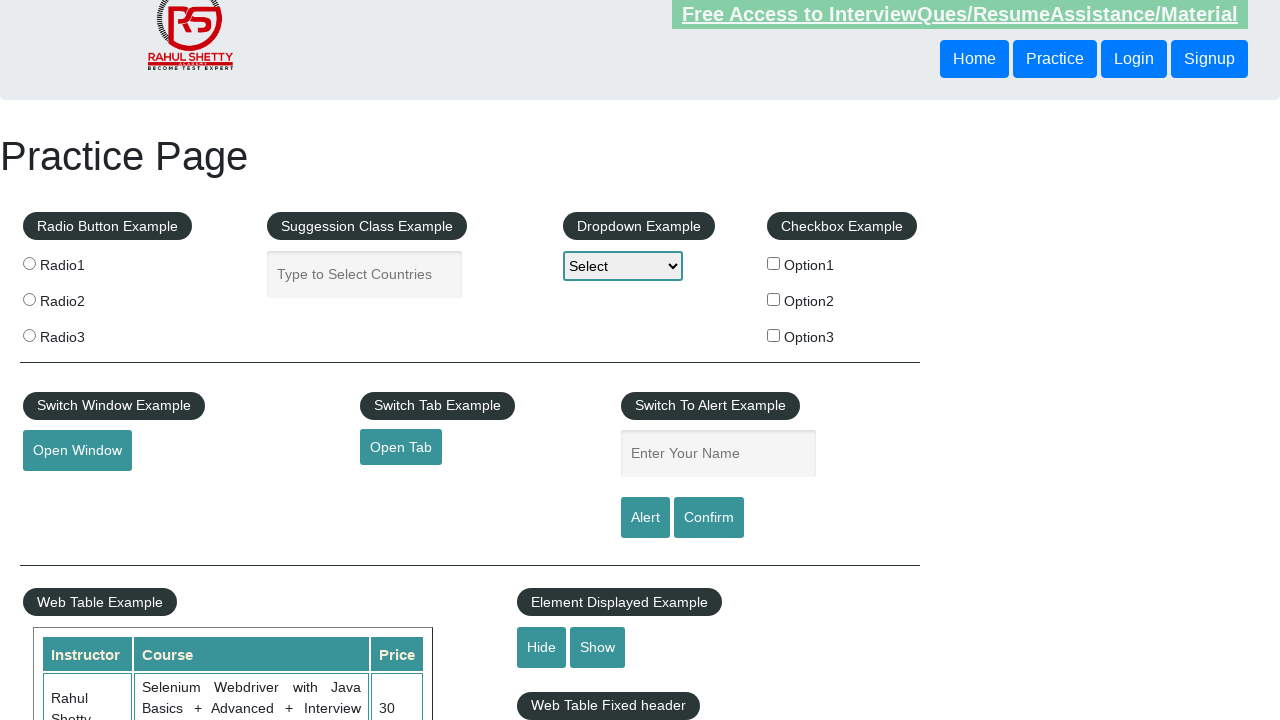

Verified text input field is now hidden
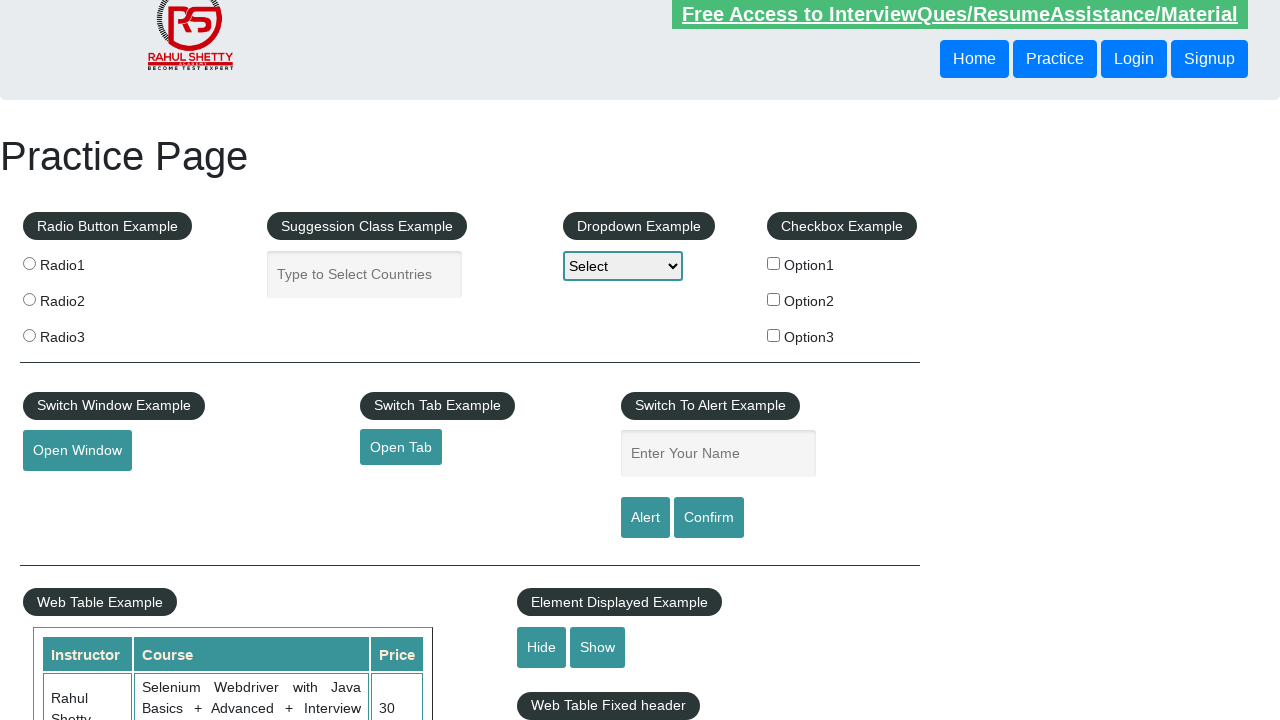

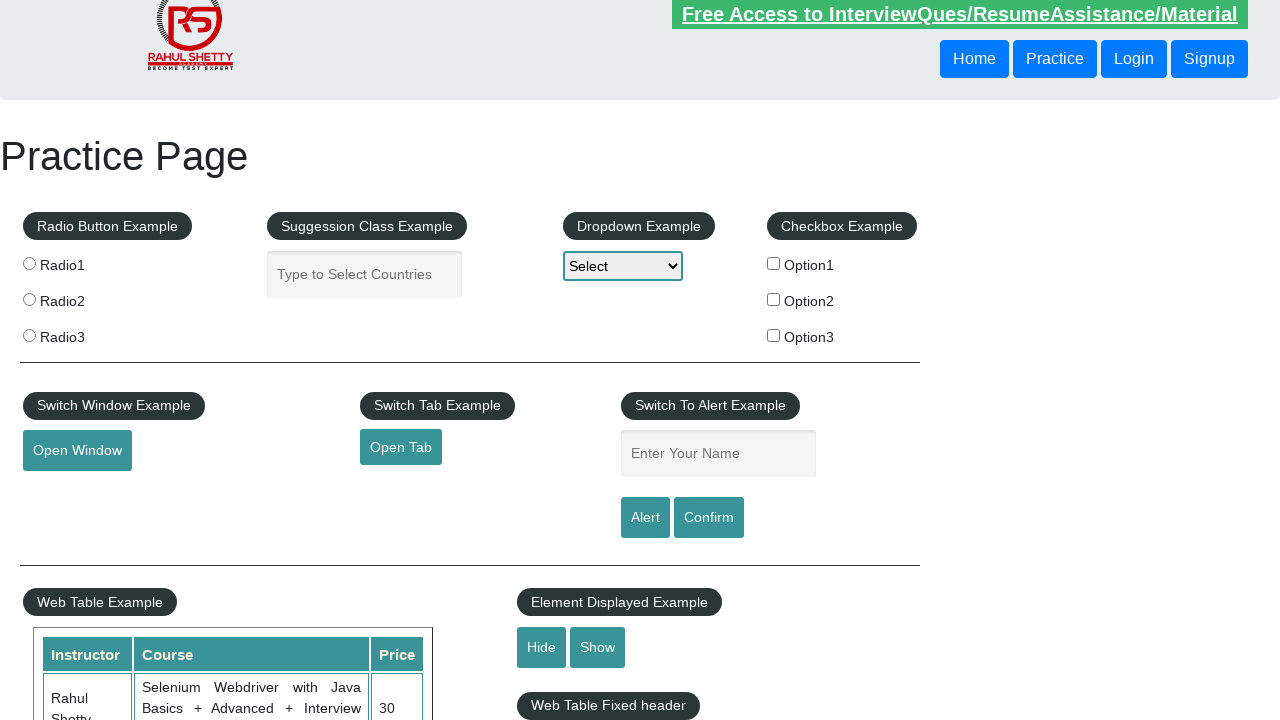